Tests checkbox interaction by finding all checkboxes on the page, clicking one specific checkbox first, then iterating through all checkboxes to verify their state and click them

Starting URL: https://automationbysqatools.blogspot.com/2021/05/dummy-website.html

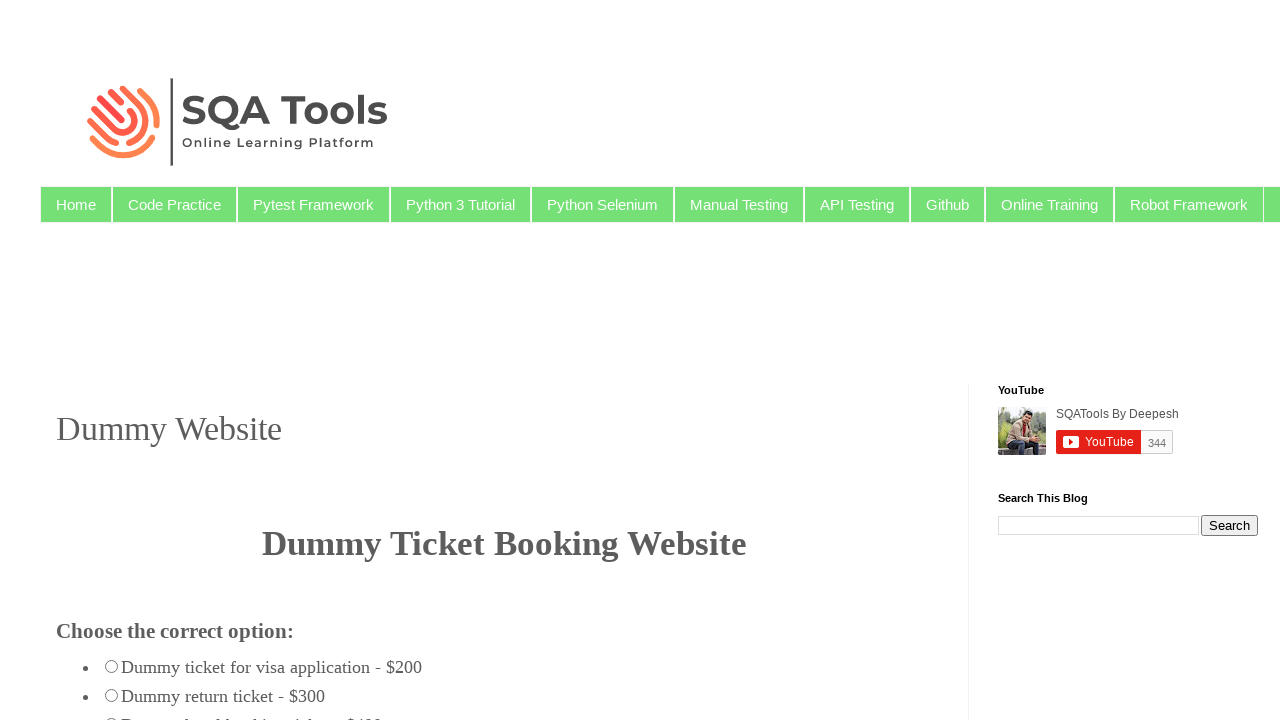

Navigated to dummy website
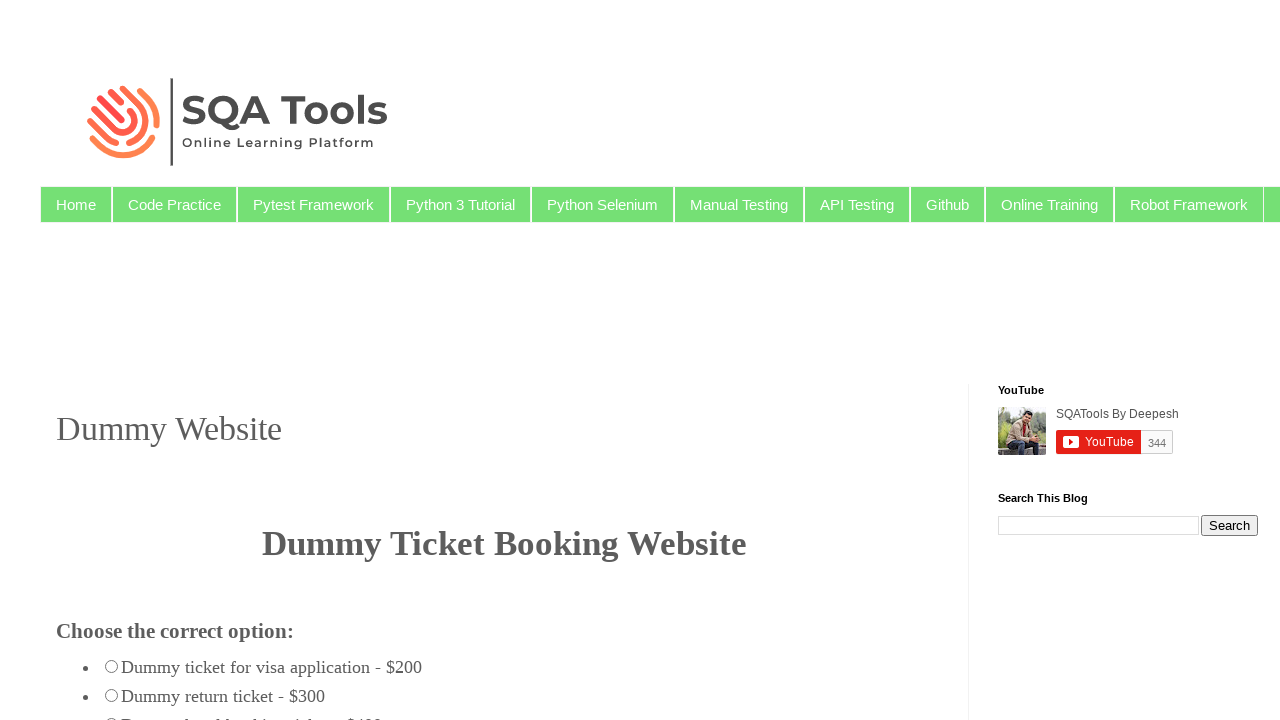

Found all checkbox elements on the page
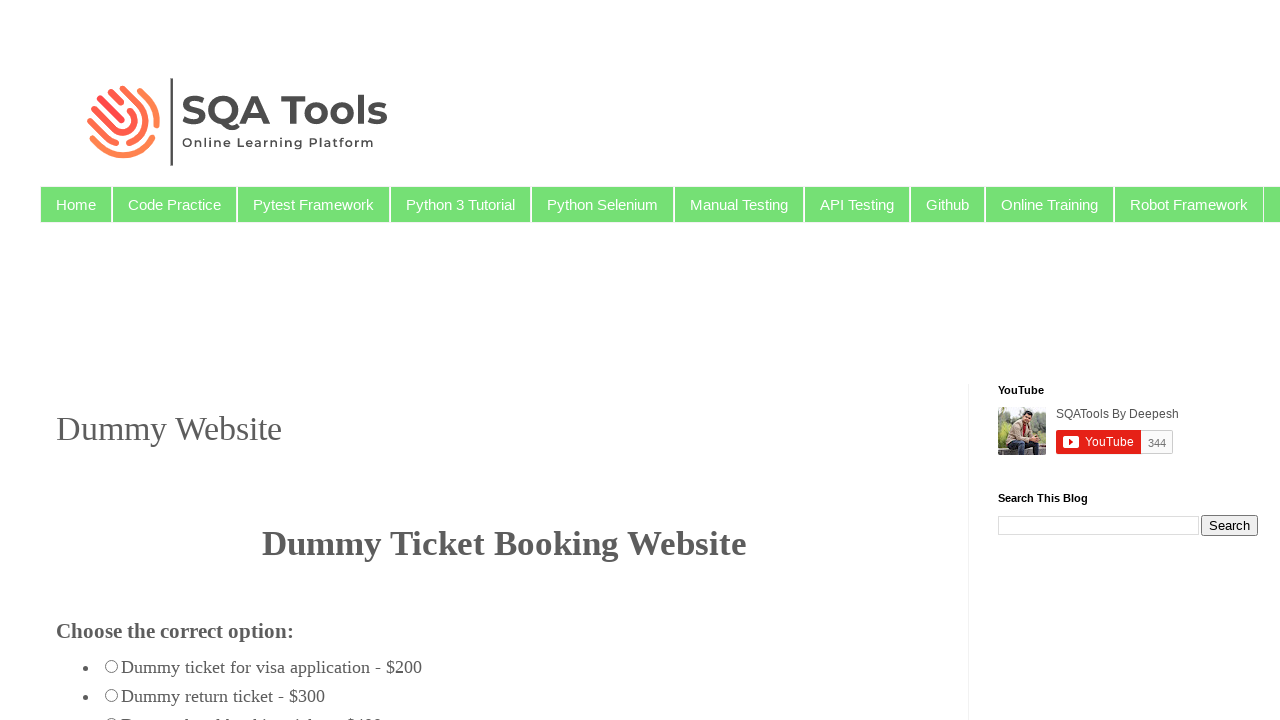

Clicked the third checkbox at (76, 360) on xpath=//input[@type='checkbox'] >> nth=2
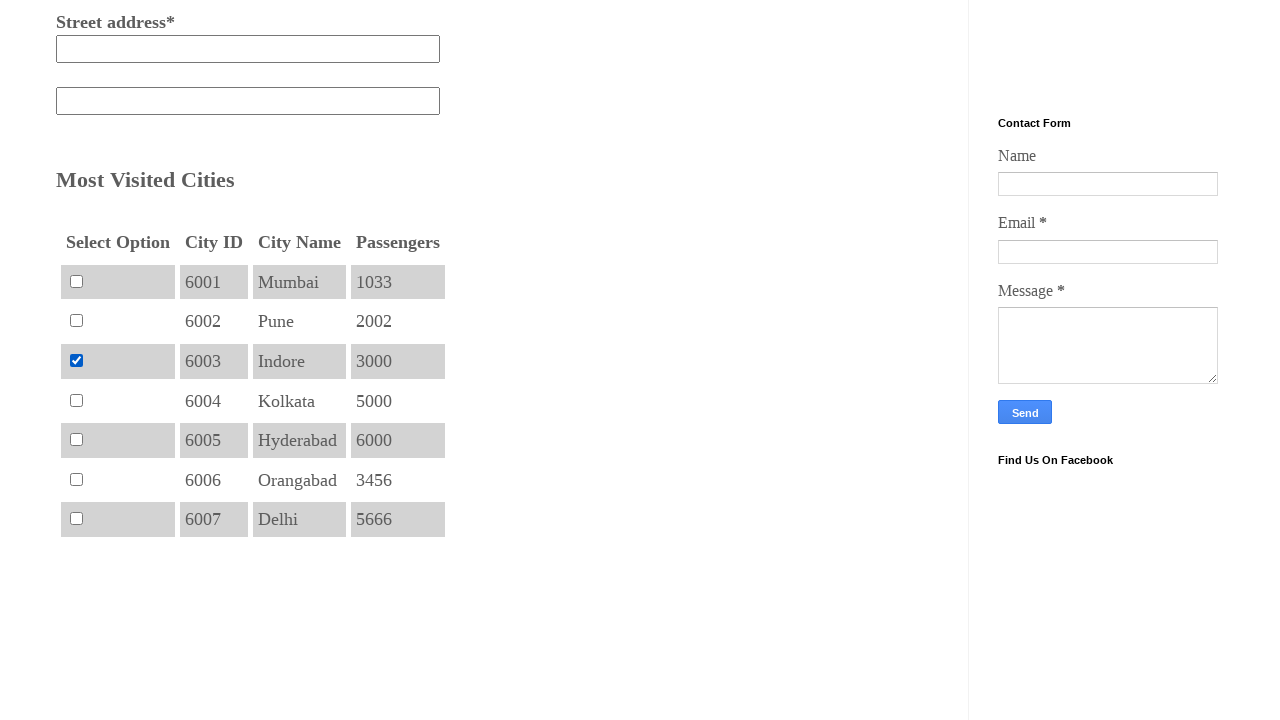

Clicked unchecked checkbox at (76, 281) on xpath=//input[@type='checkbox'] >> nth=0
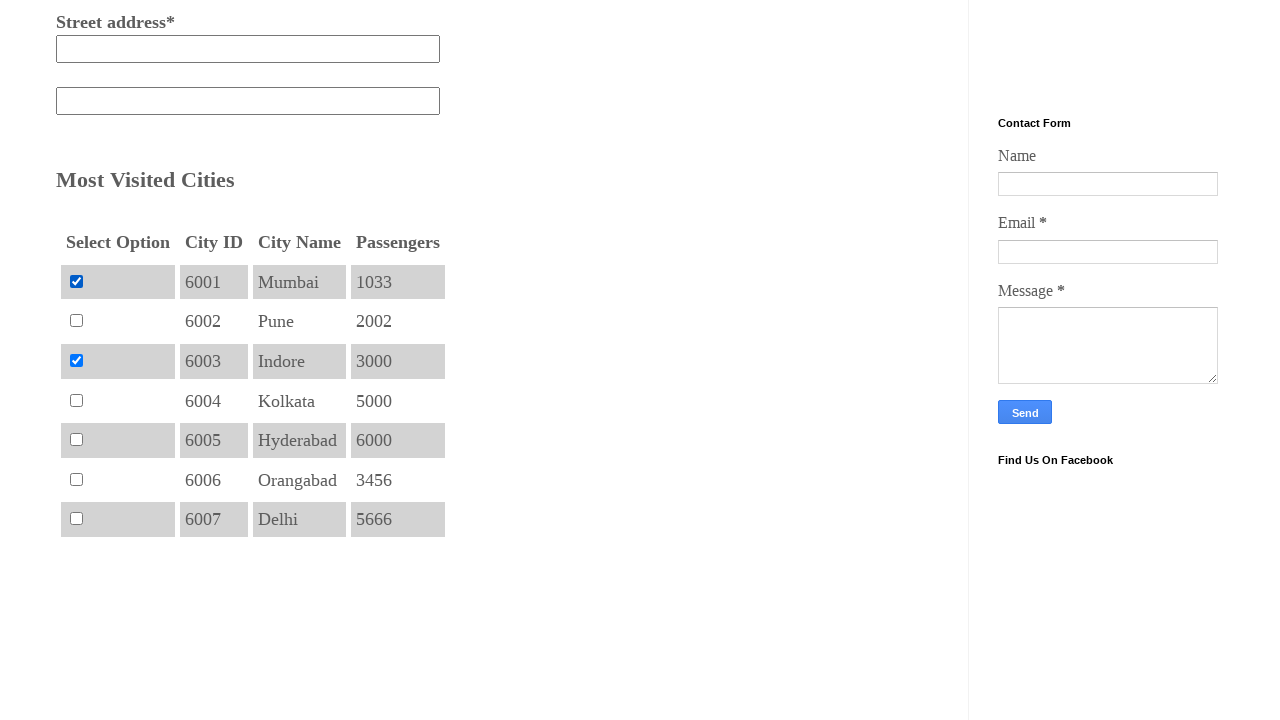

Clicked unchecked checkbox at (76, 321) on xpath=//input[@type='checkbox'] >> nth=1
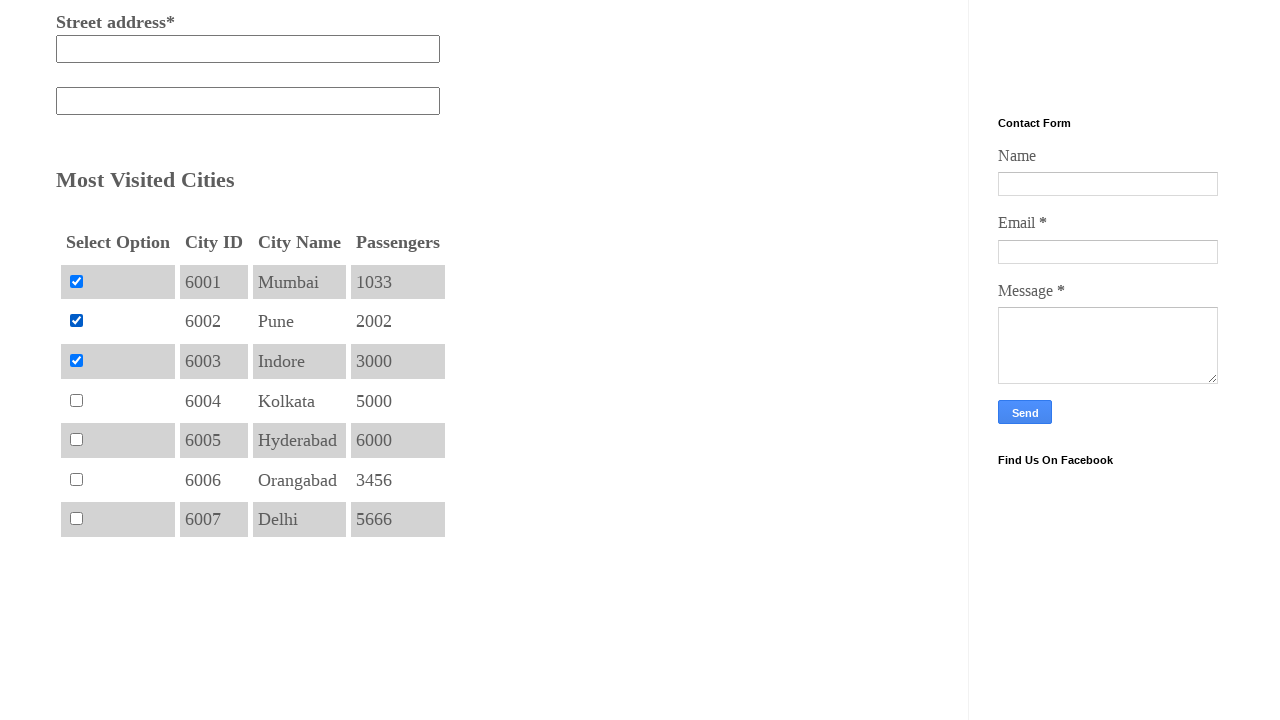

Verified checkbox is already checked
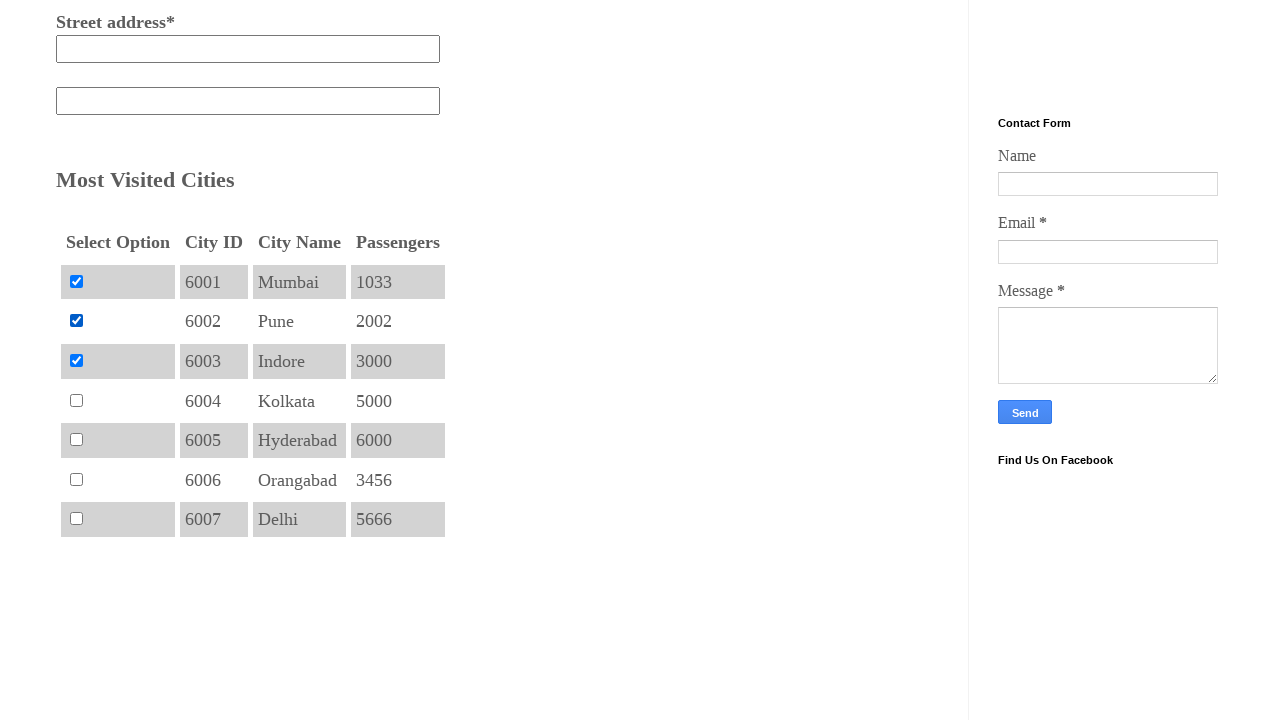

Clicked unchecked checkbox at (76, 400) on xpath=//input[@type='checkbox'] >> nth=3
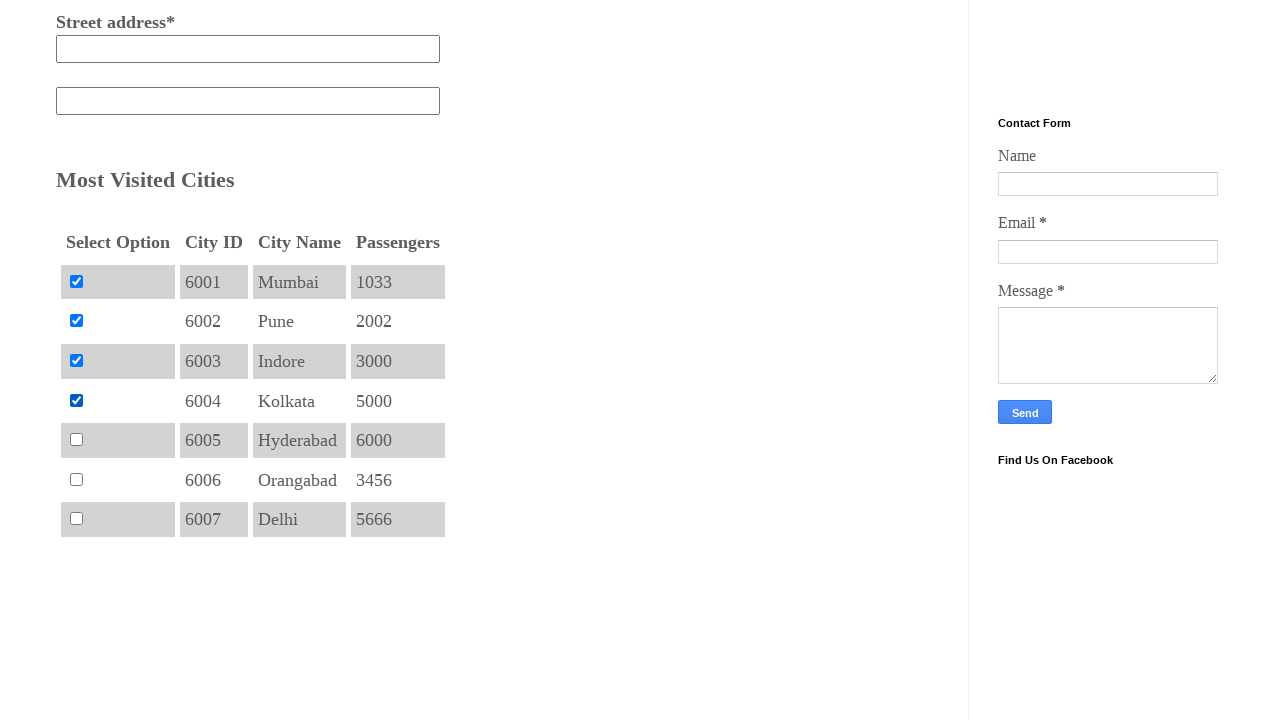

Clicked unchecked checkbox at (76, 440) on xpath=//input[@type='checkbox'] >> nth=4
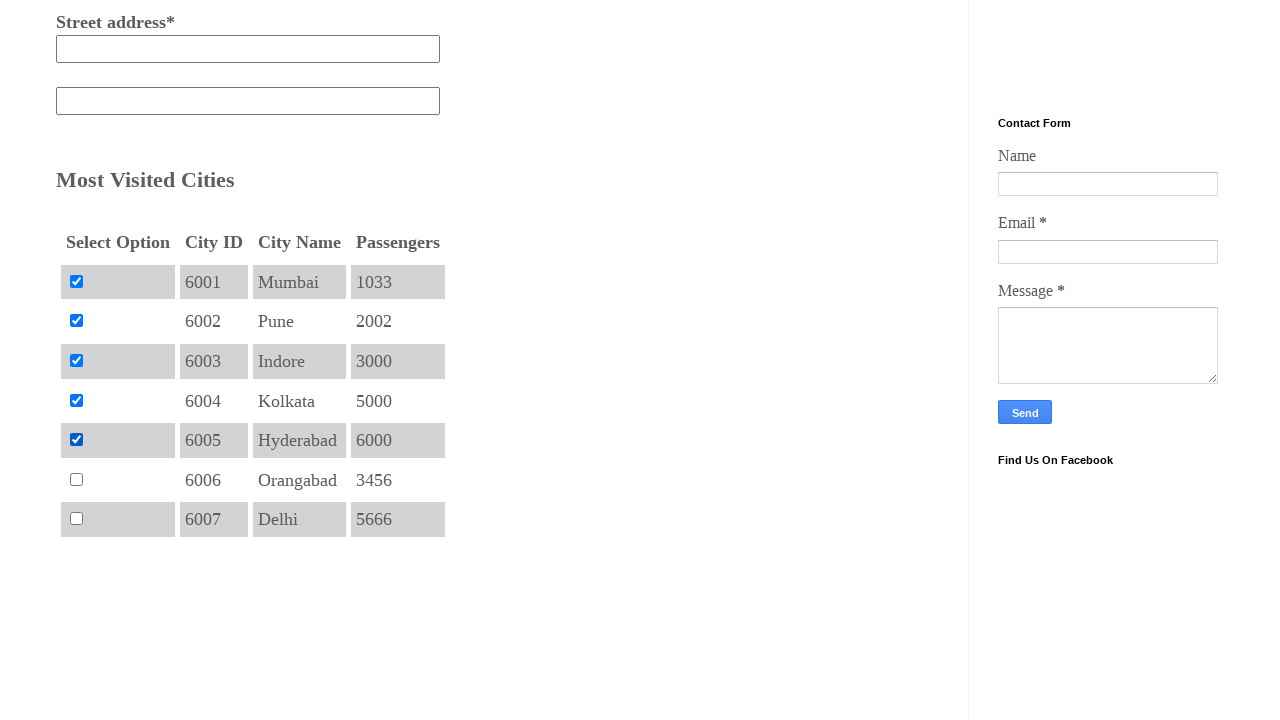

Clicked unchecked checkbox at (76, 479) on xpath=//input[@type='checkbox'] >> nth=5
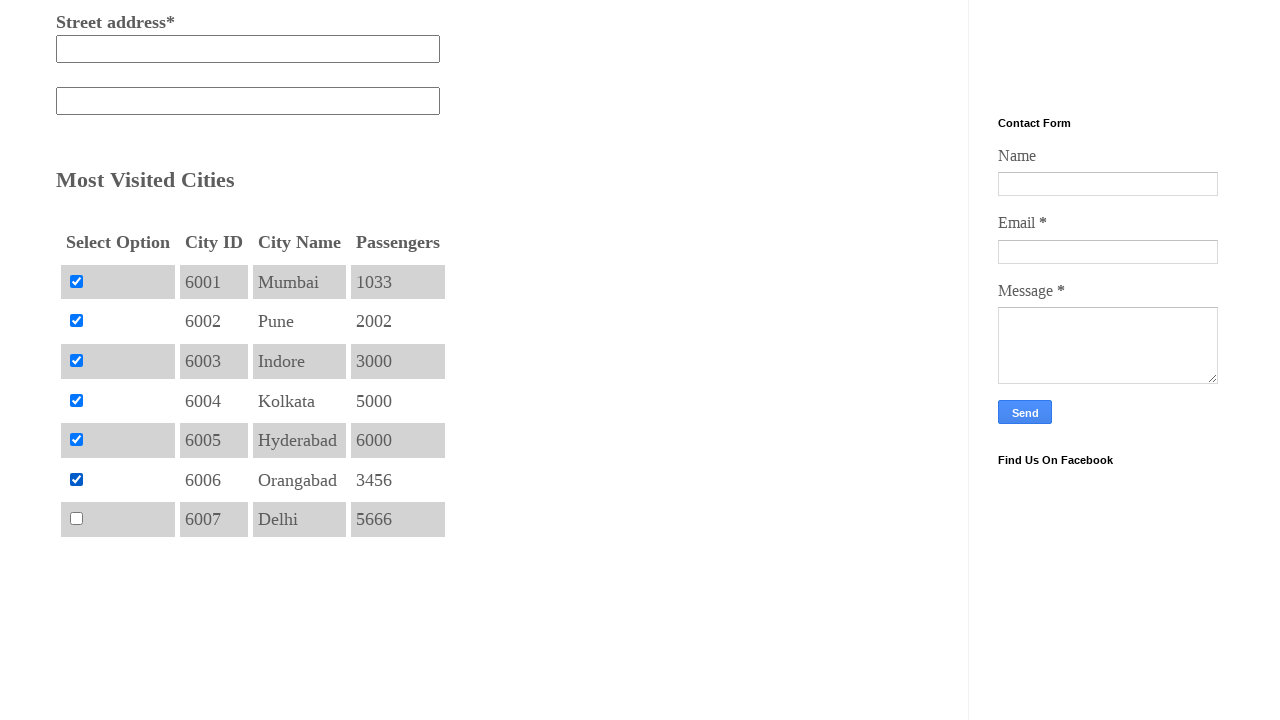

Clicked unchecked checkbox at (76, 519) on xpath=//input[@type='checkbox'] >> nth=6
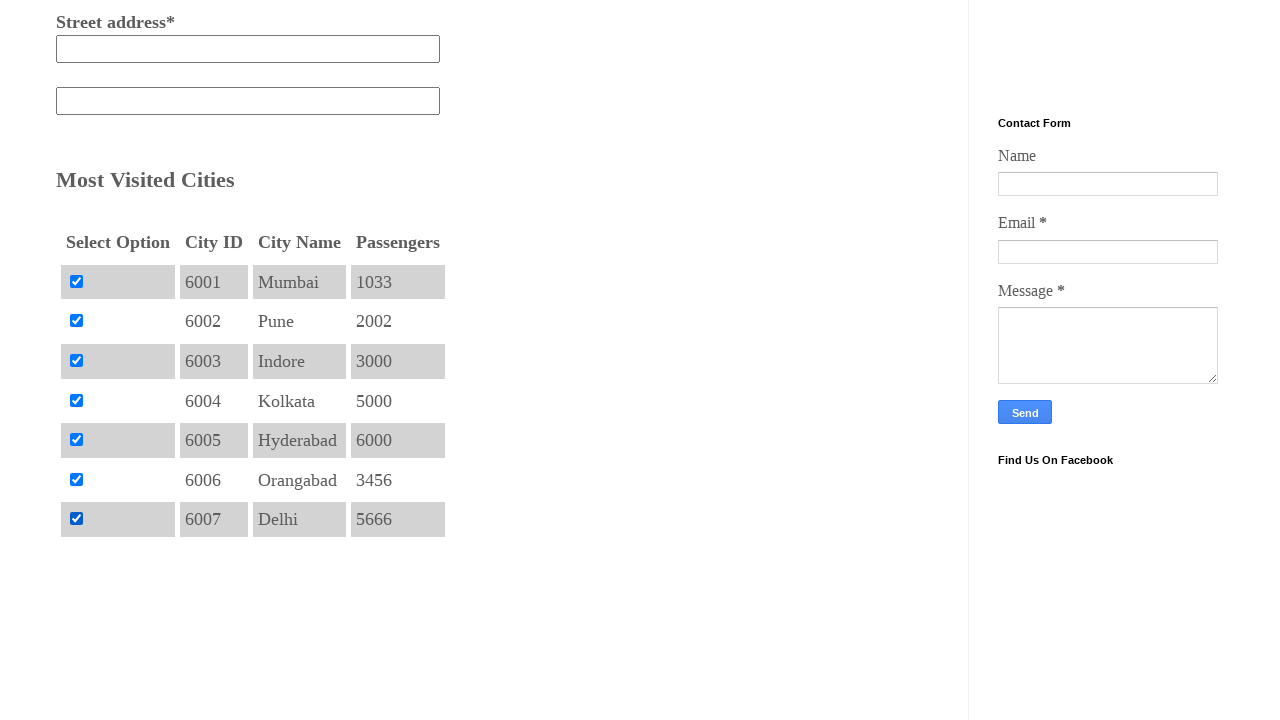

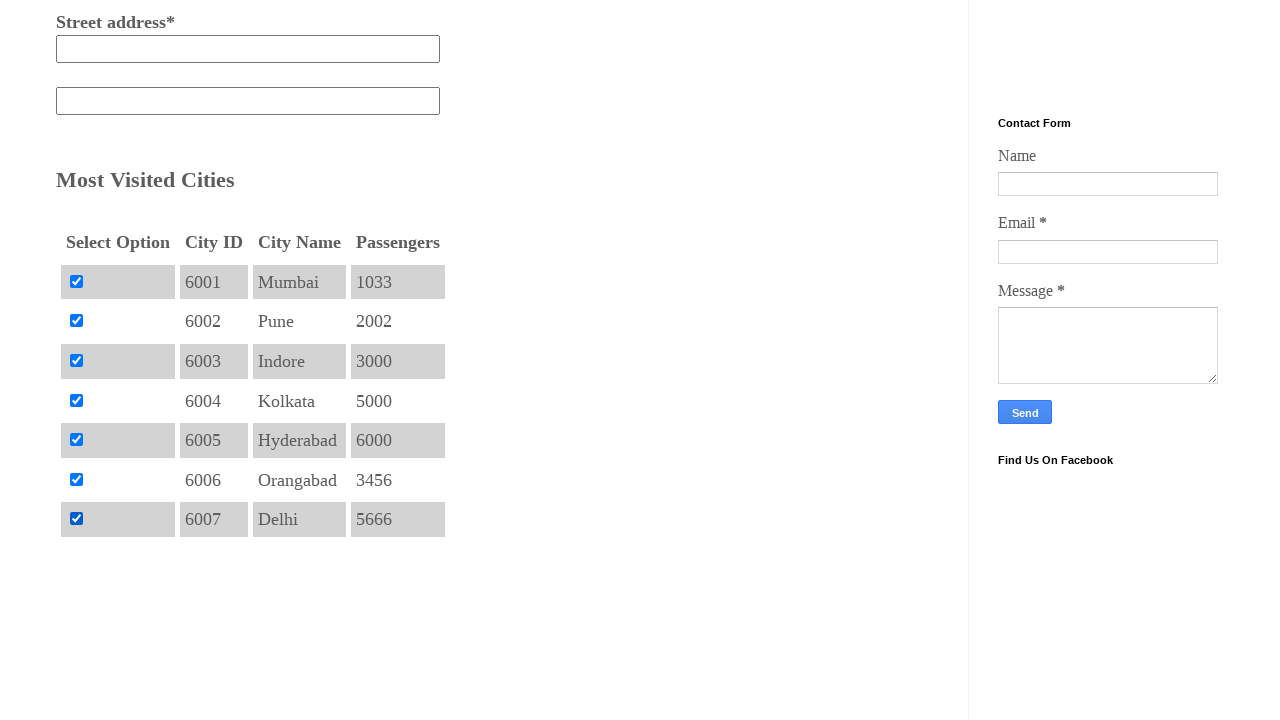